Tests keyboard actions by entering text in a field, selecting all, copying, tabbing to next field, and pasting the text

Starting URL: https://text-compare.com/

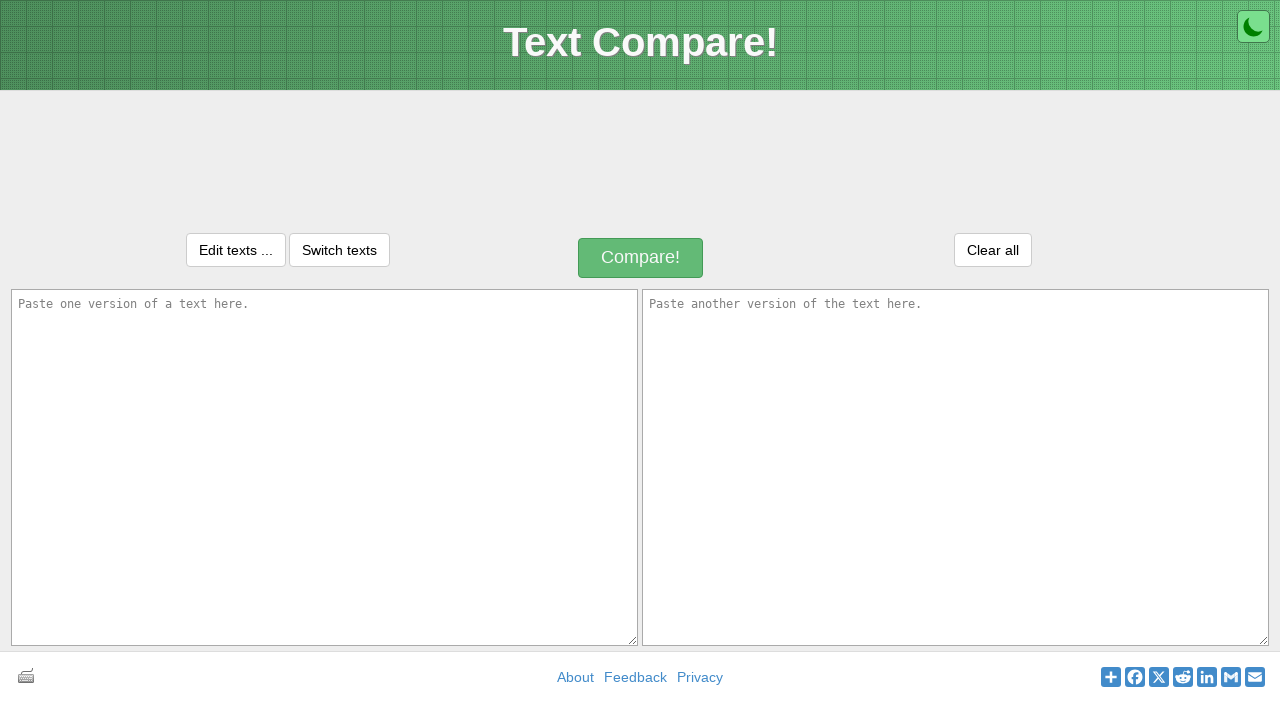

Entered text 'Hi Bhuvan Hope You're Doing Well' in first textarea on textarea[name='text1']
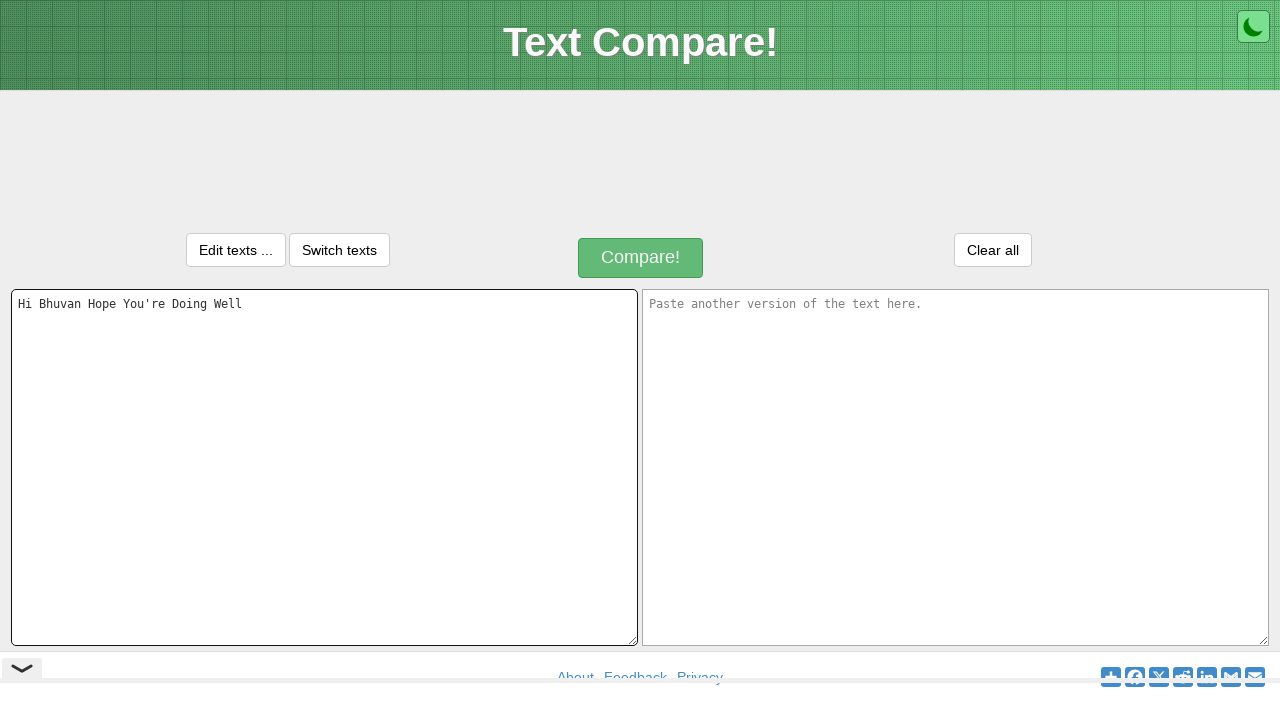

Selected all text in first textarea using Ctrl+A
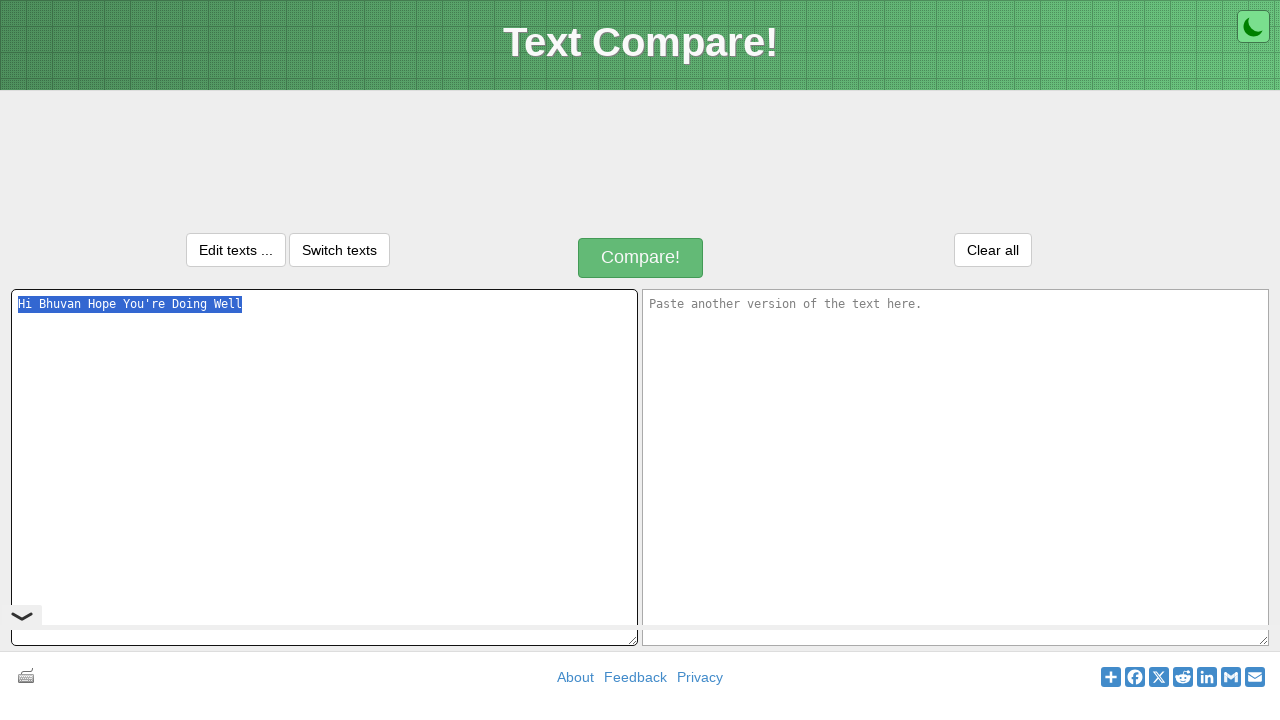

Copied selected text using Ctrl+C
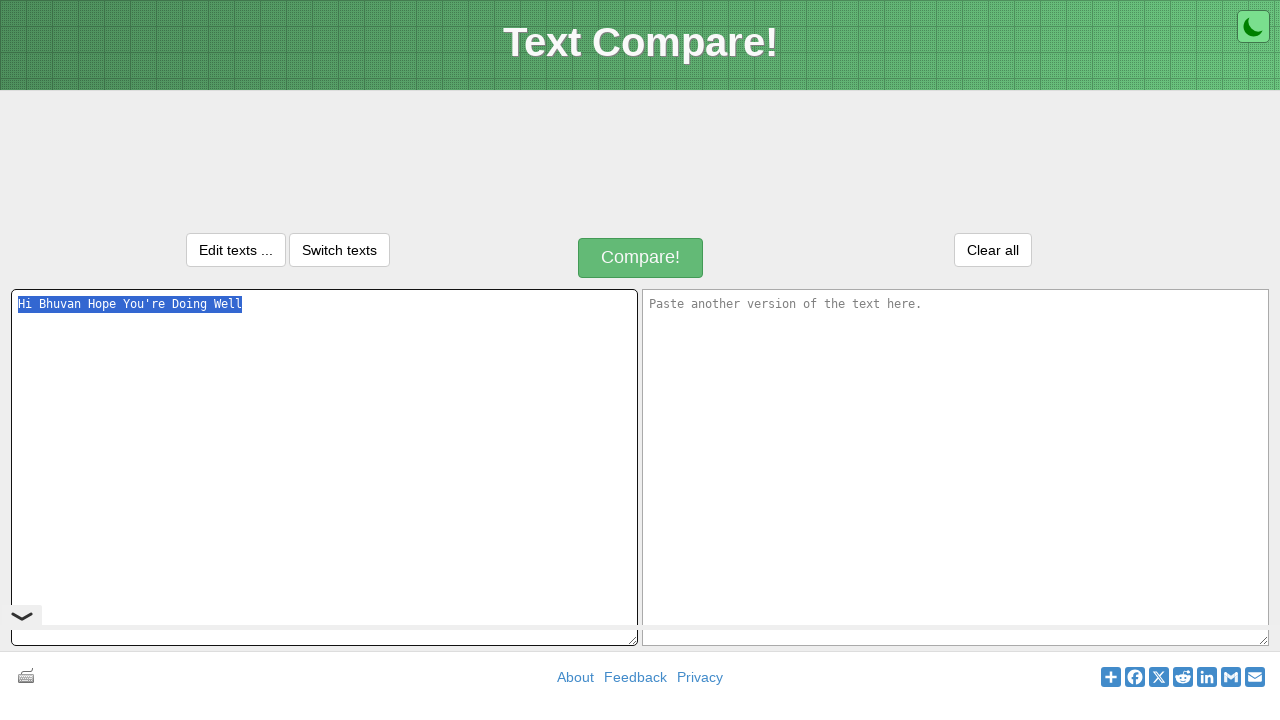

Tabbed to next field
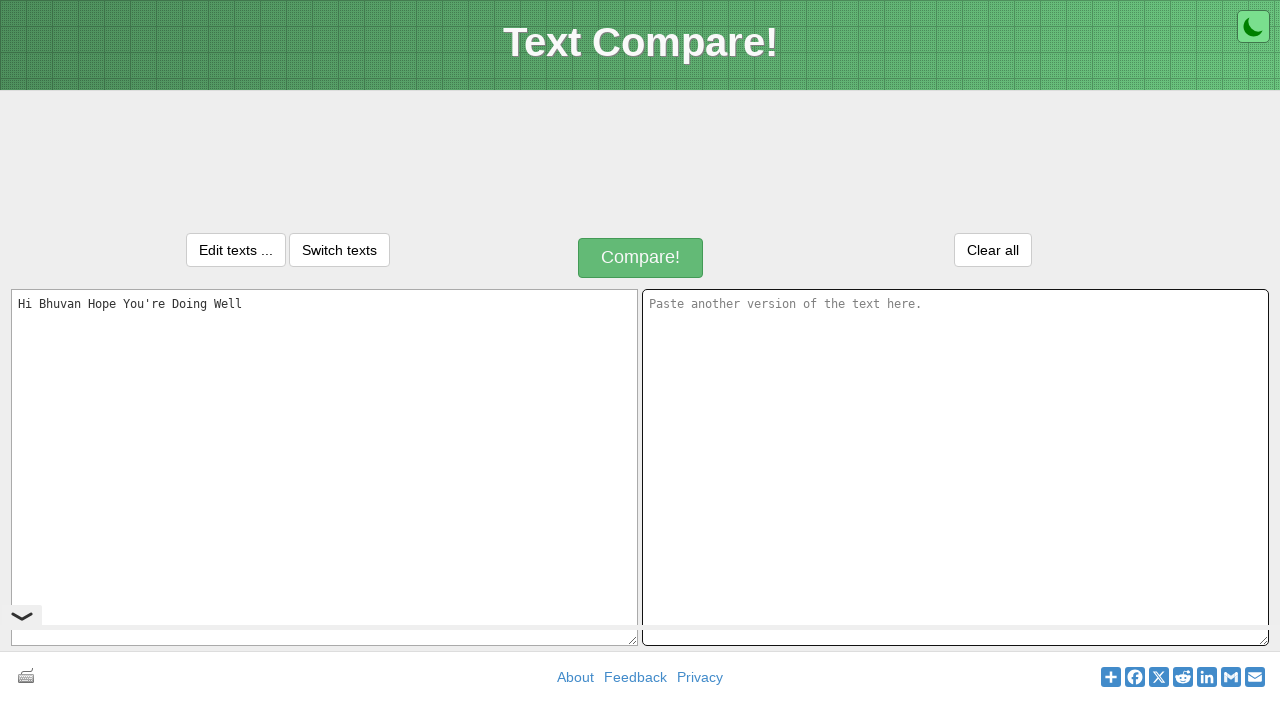

Pasted text into second field using Ctrl+V
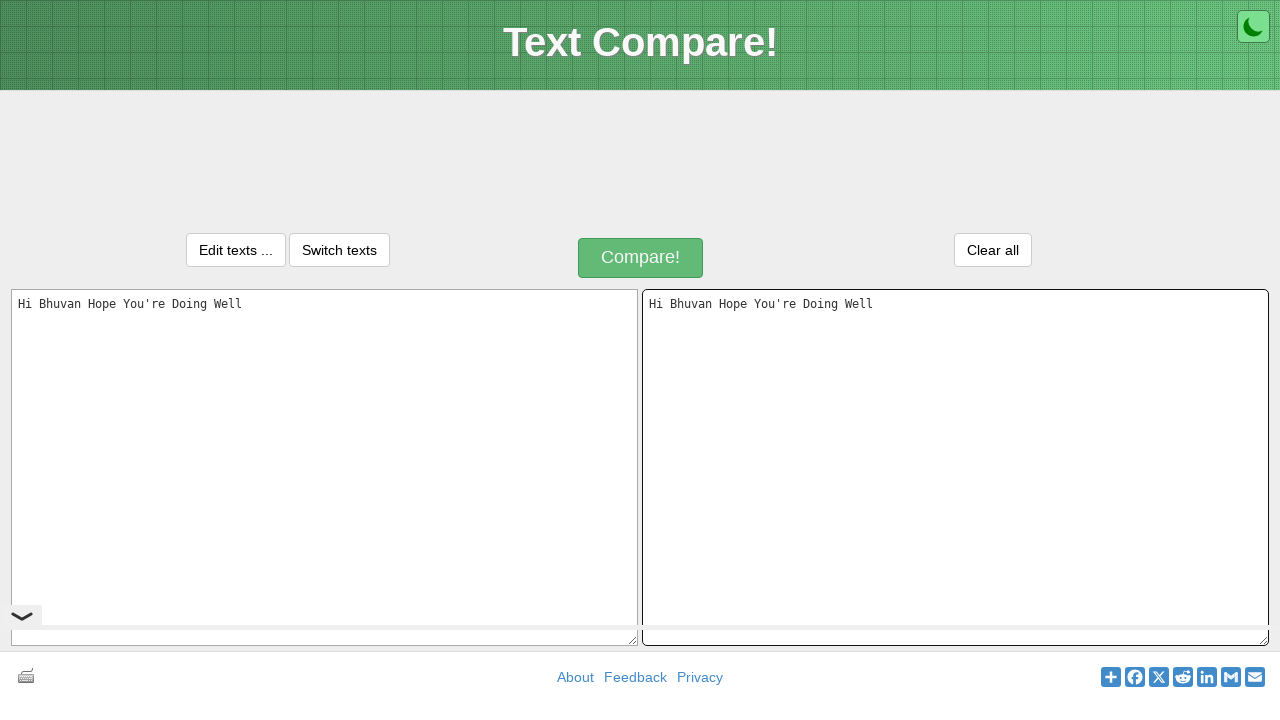

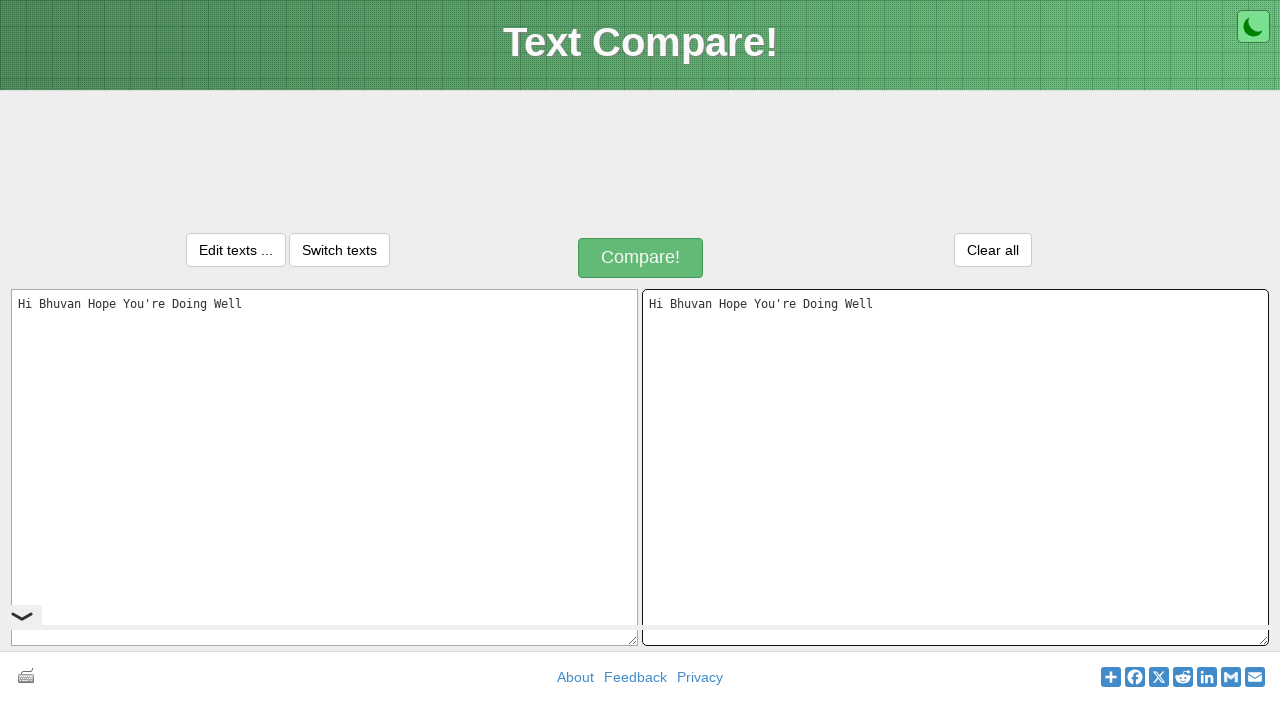